Tests file upload functionality on DemoQA by uploading a PDF file to the upload input element

Starting URL: https://demoqa.com/upload-download

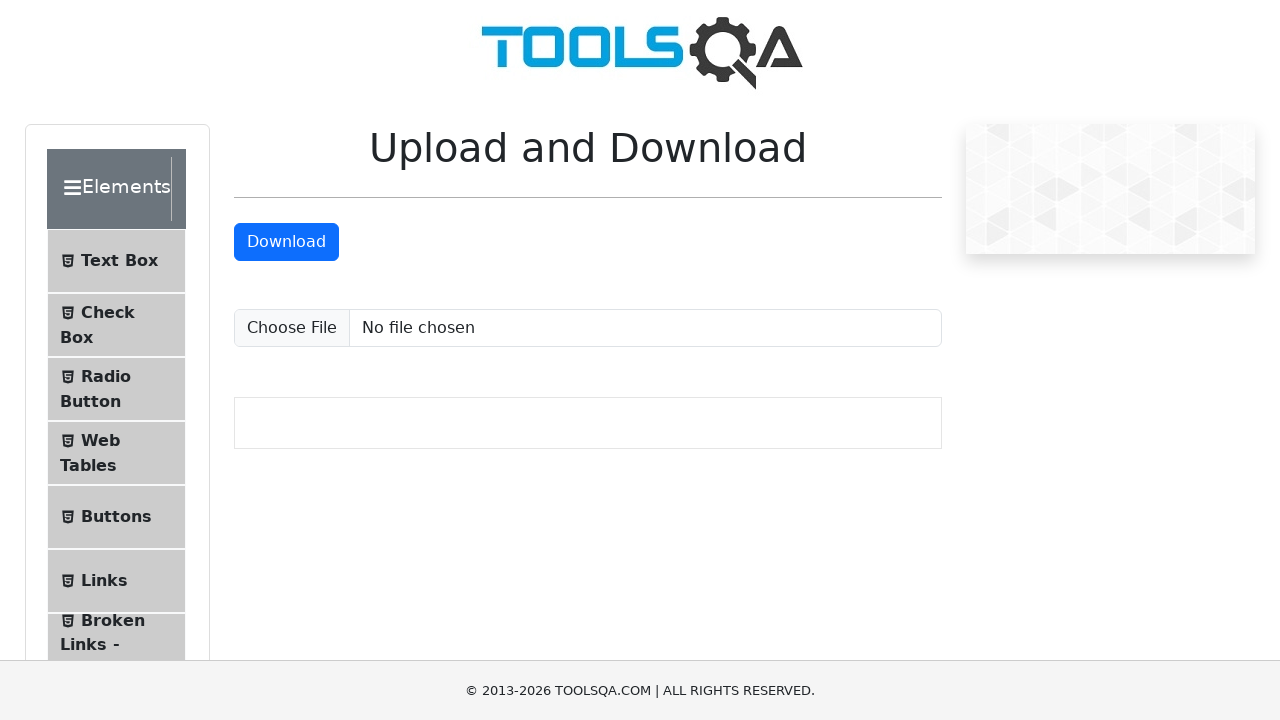

Uploaded PDF file (test.pdf) to the upload input element
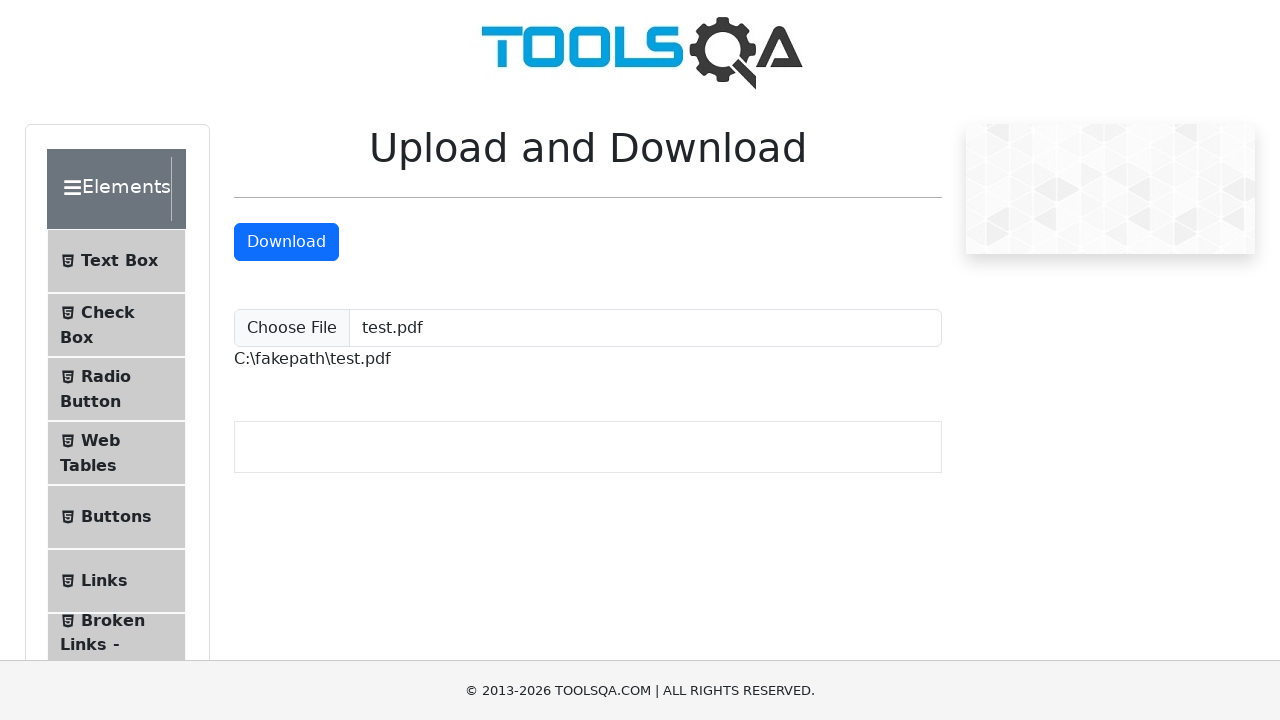

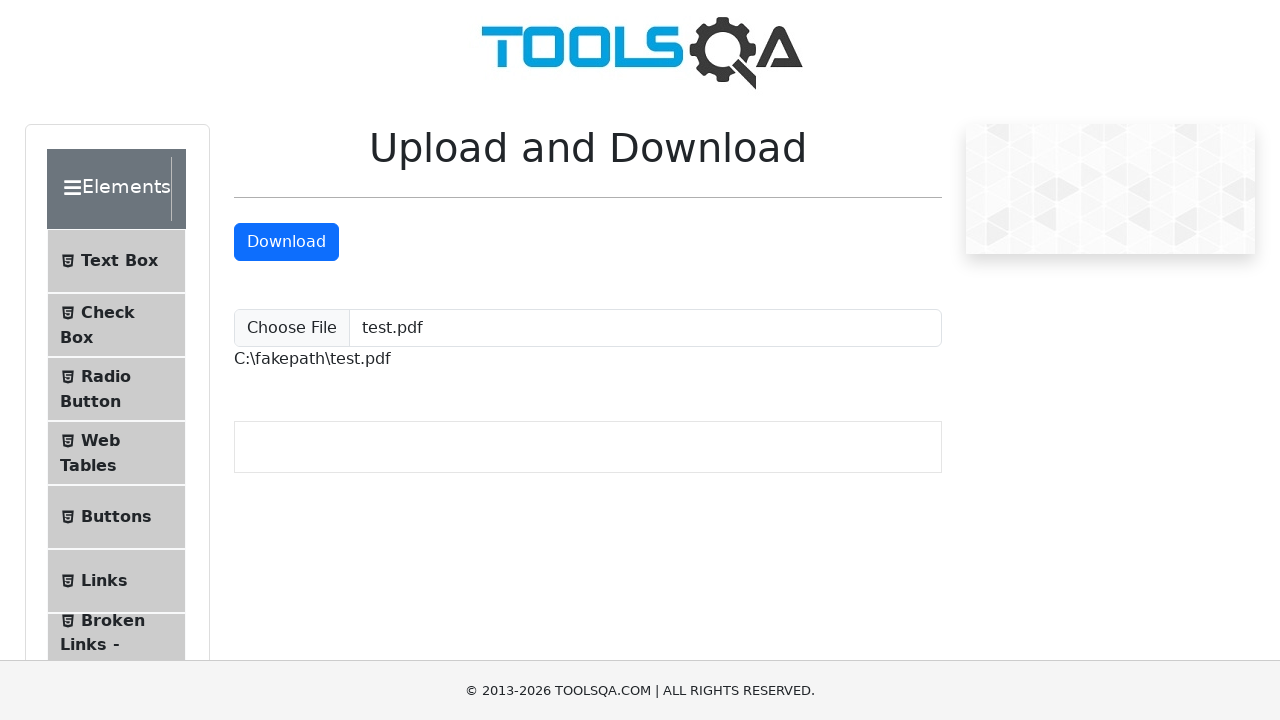